Tests multiple window handling by clicking a link that opens a new window, then switching between the original and new windows using window handles array indices.

Starting URL: http://the-internet.herokuapp.com/windows

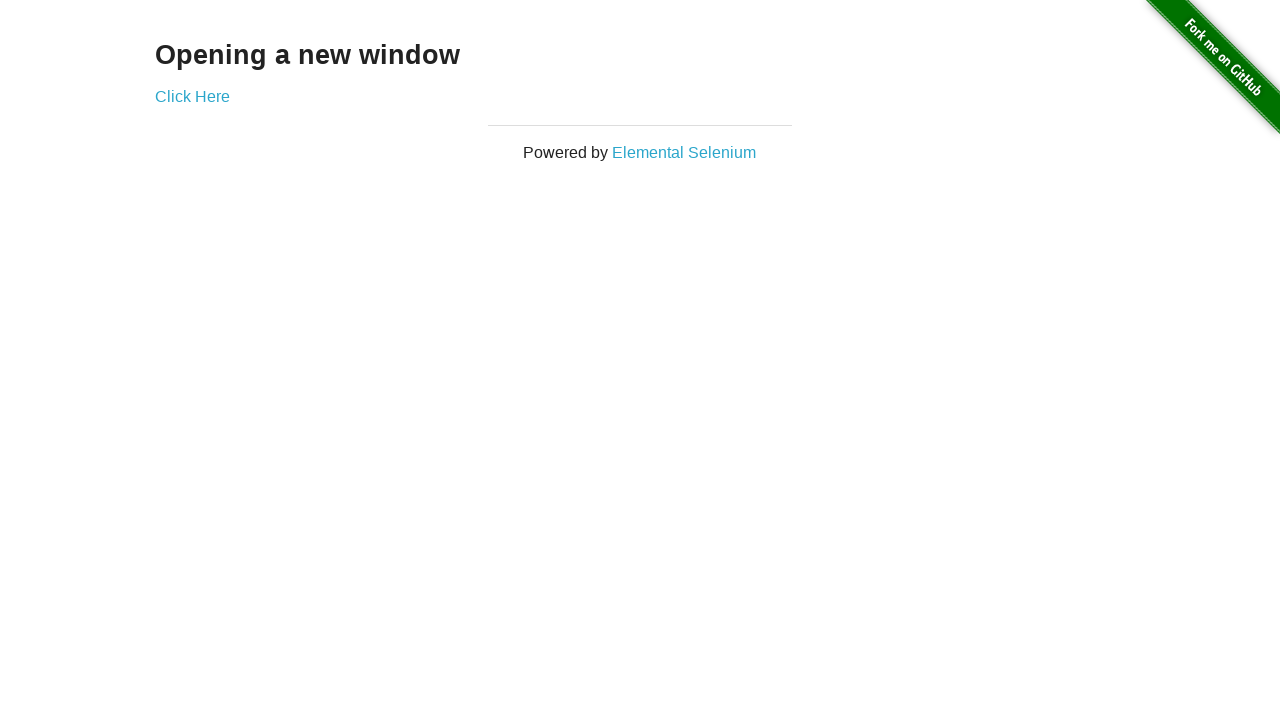

Clicked link to open new window at (192, 96) on .example a
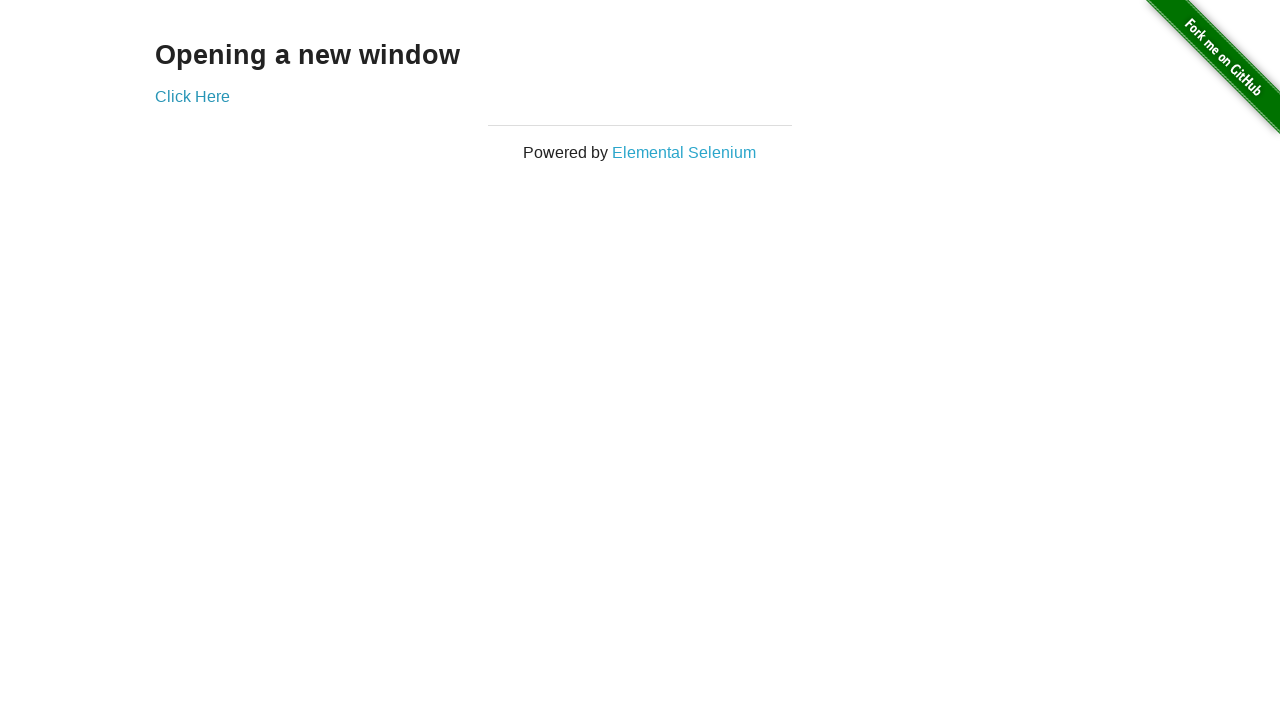

Waited 1 second for new window to appear
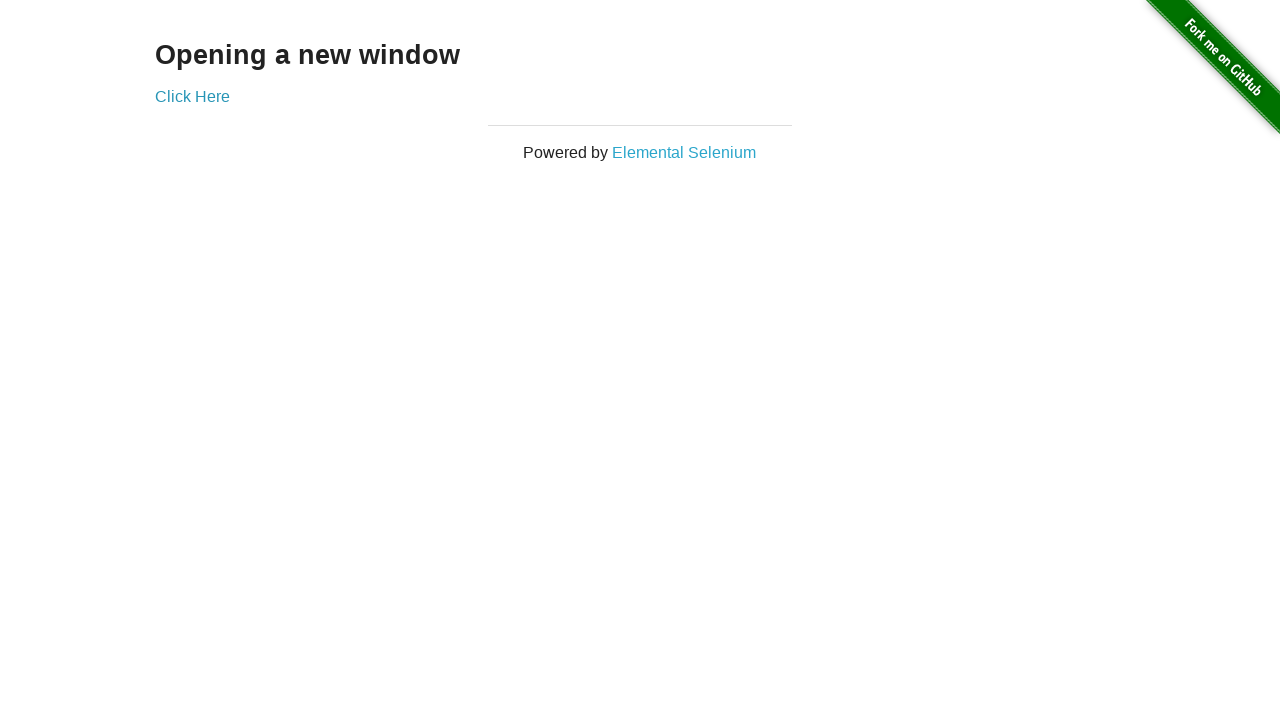

Retrieved all pages, total count: 2
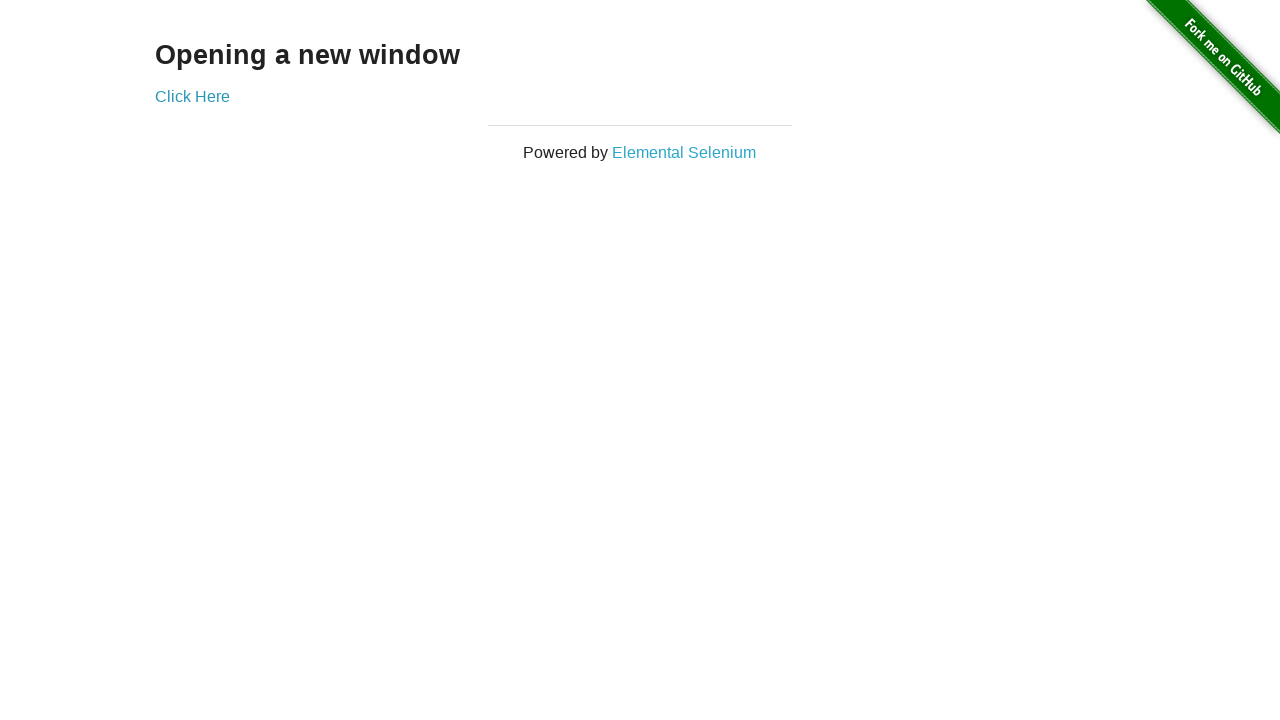

Switched to first window (original)
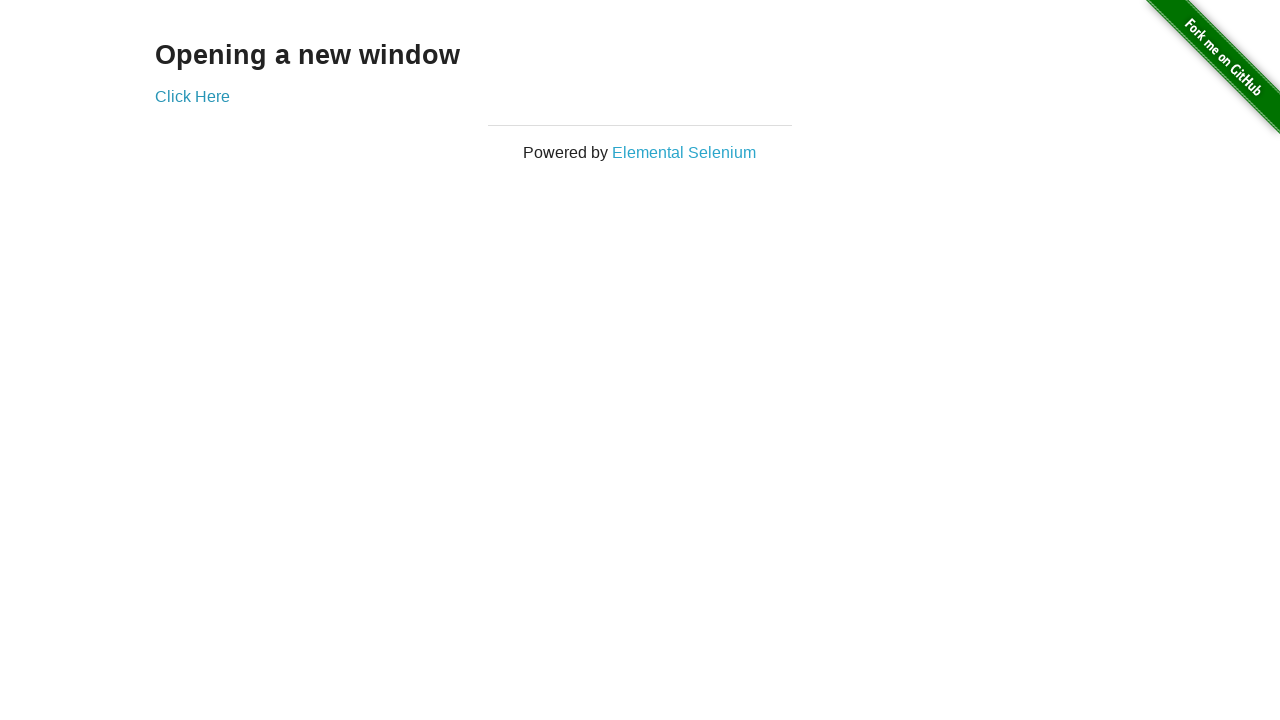

Verified original window title is not 'New Window': The Internet
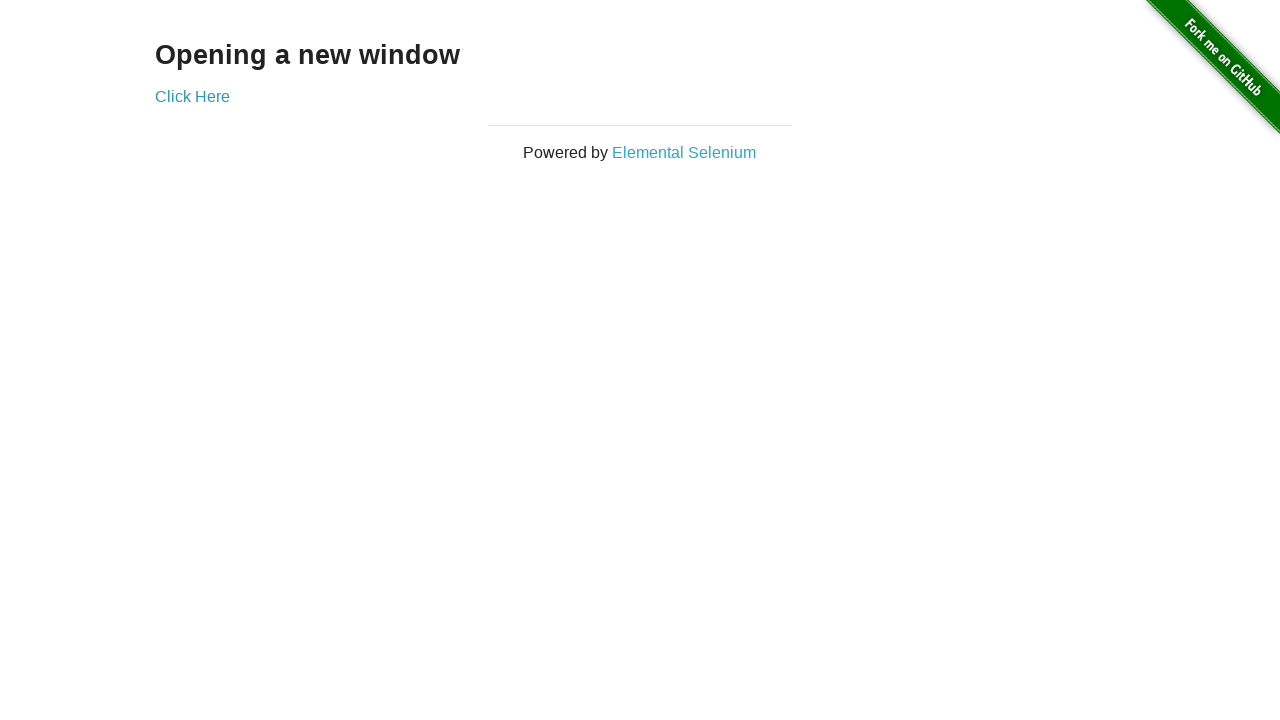

Switched to last window (new window)
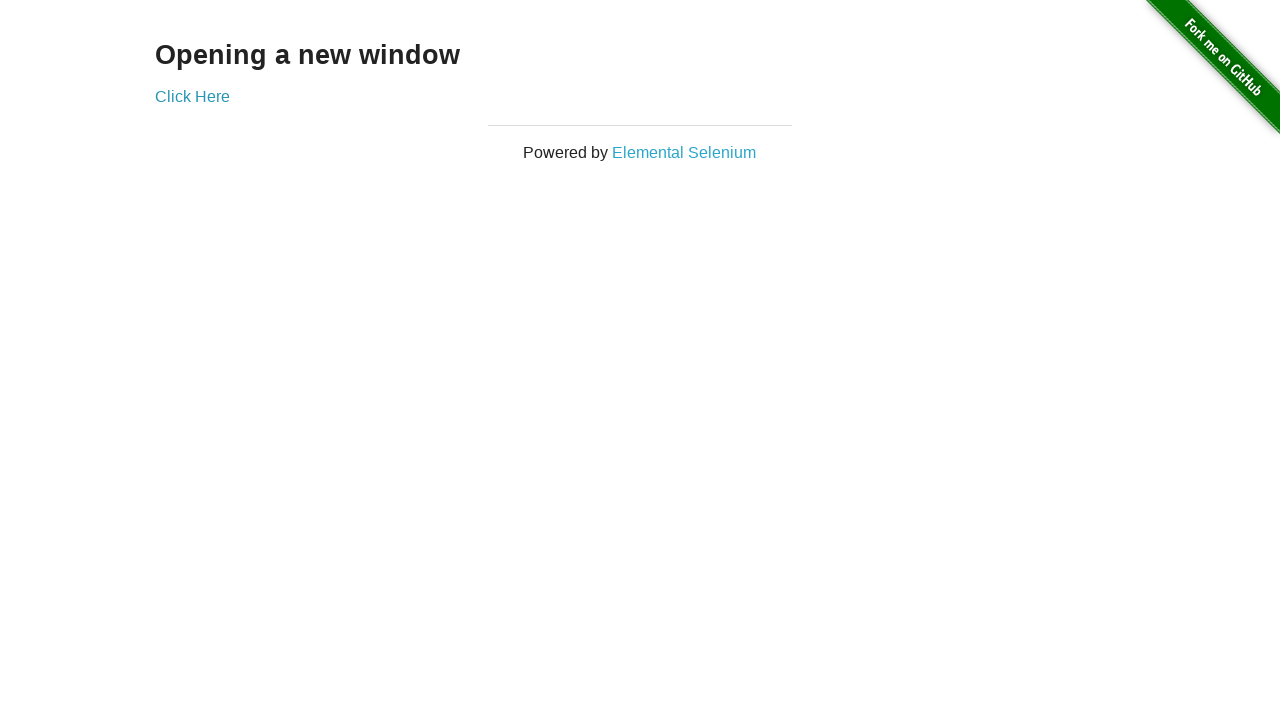

Waited for new window page to load
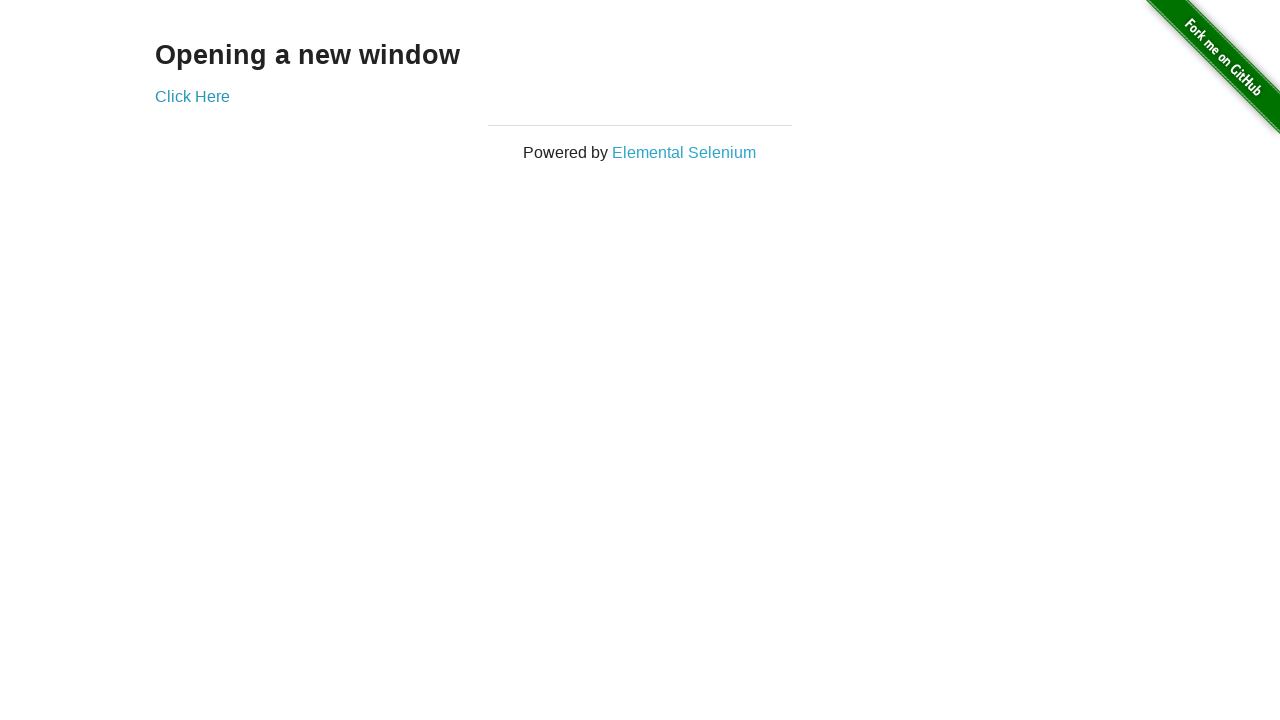

Verified new window title is 'New Window': New Window
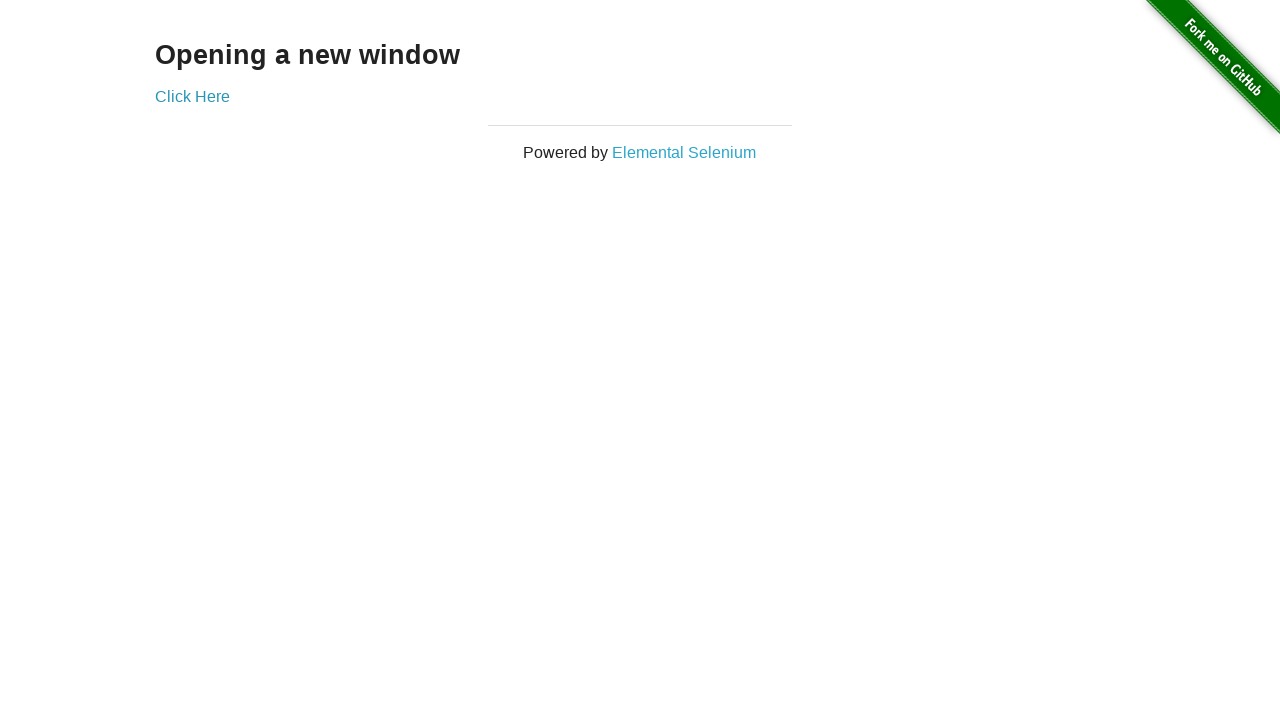

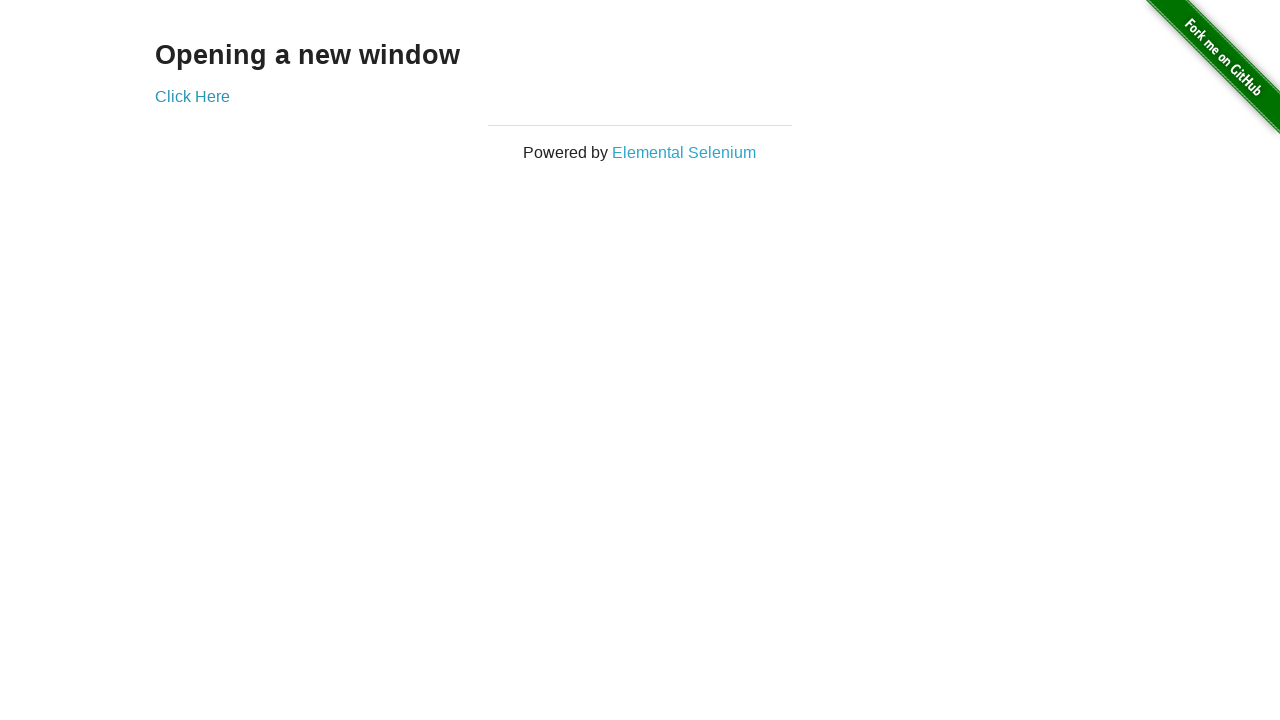